Tests navigation by clicking a specific link text, then fills out a multi-field form with personal information (first name, last name, city, country) and submits it.

Starting URL: http://suninjuly.github.io/find_link_text

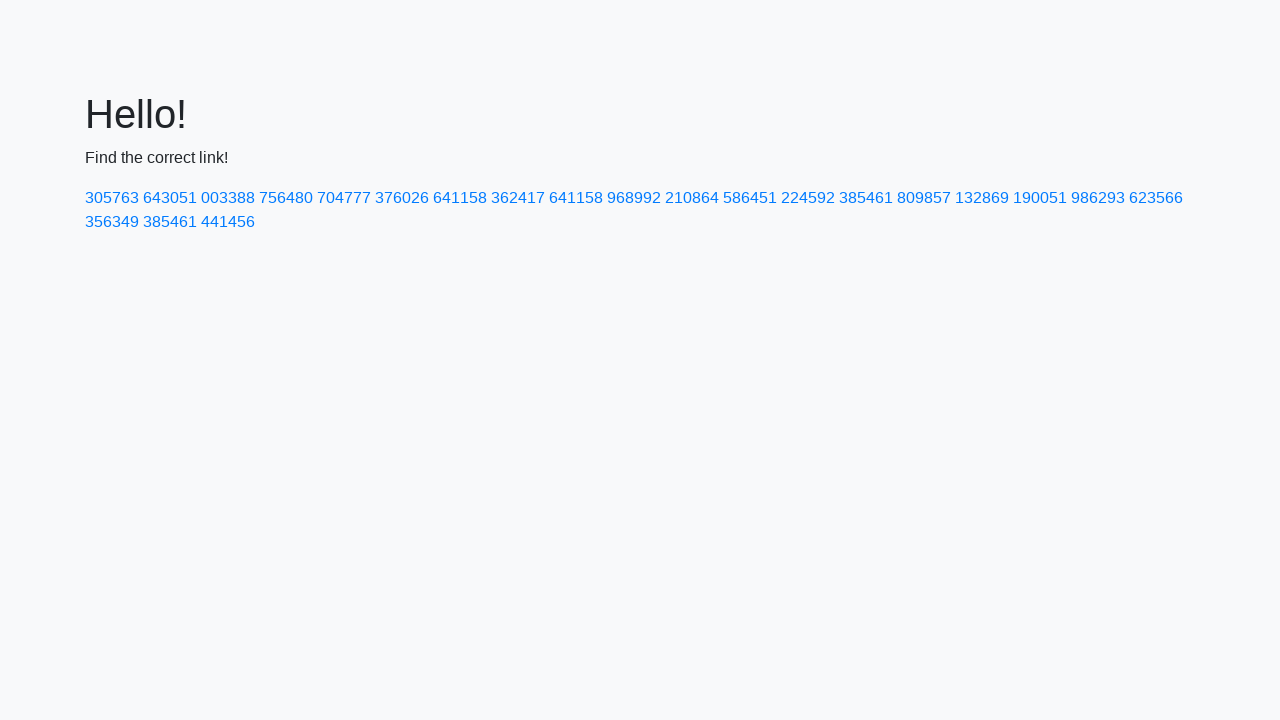

Navigated to find_link_text form page
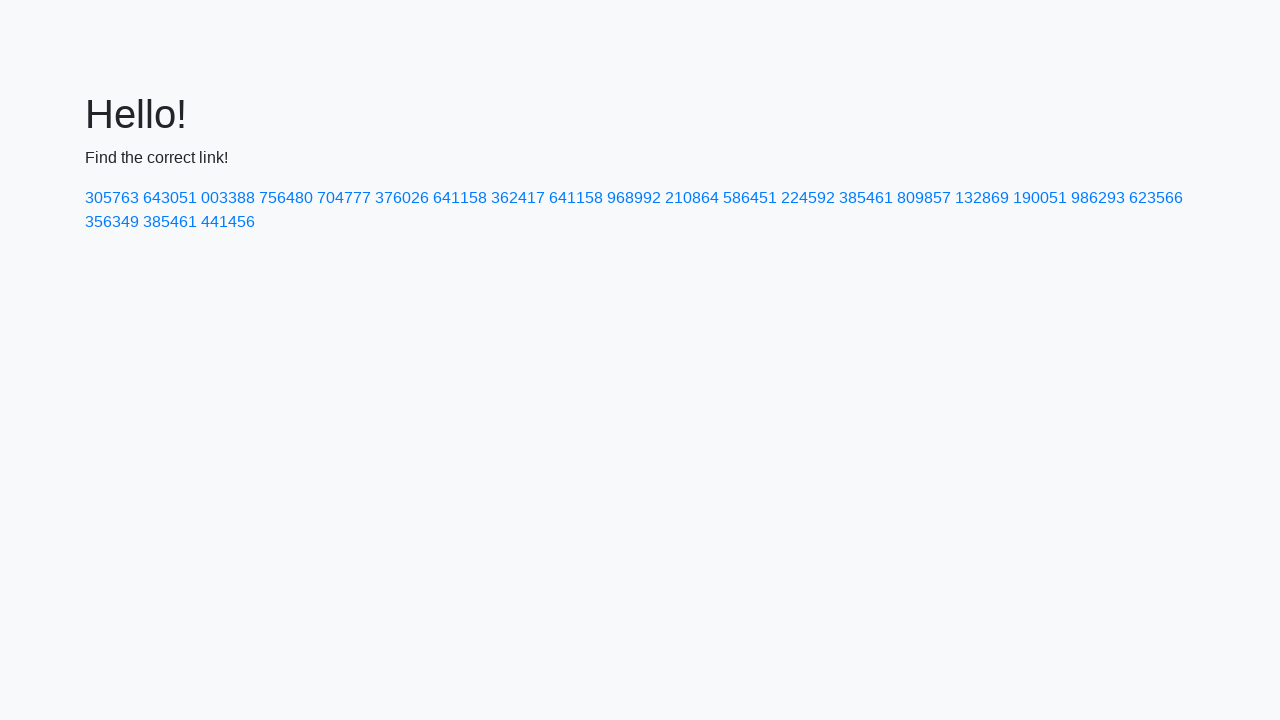

Clicked link with text '224592' at (808, 198) on text=224592
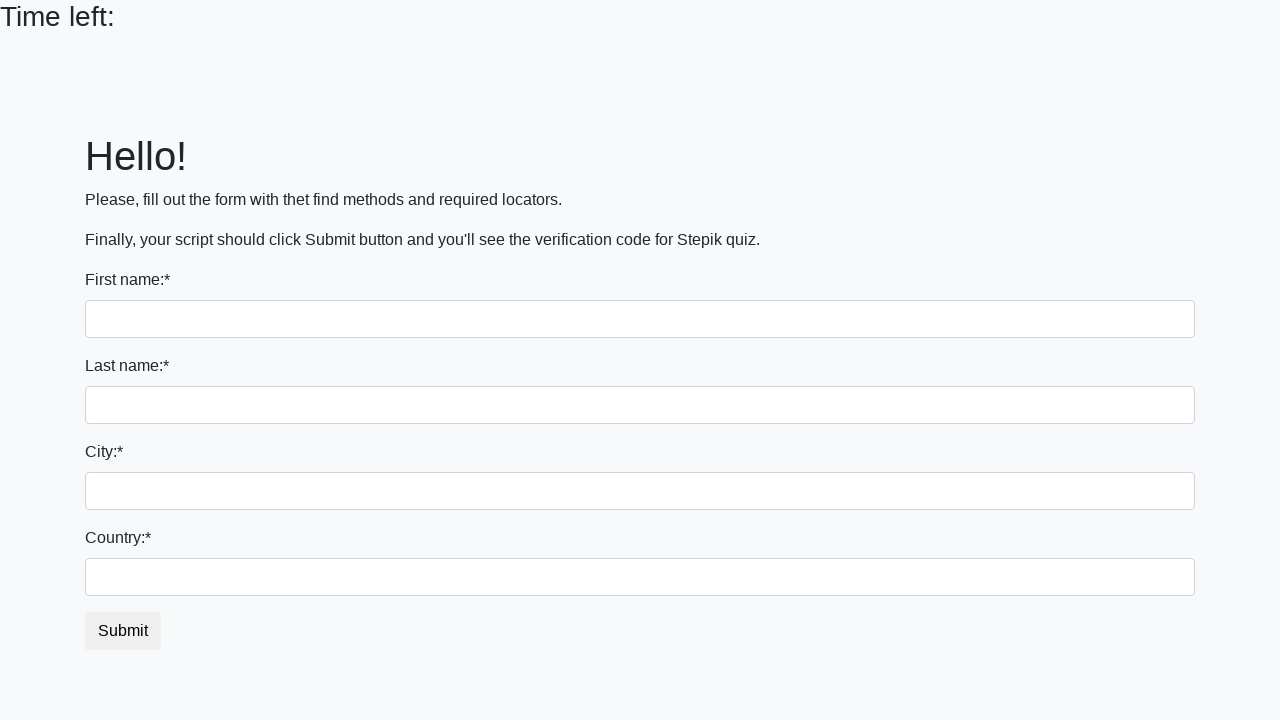

Filled first name field with 'Ivan' on input
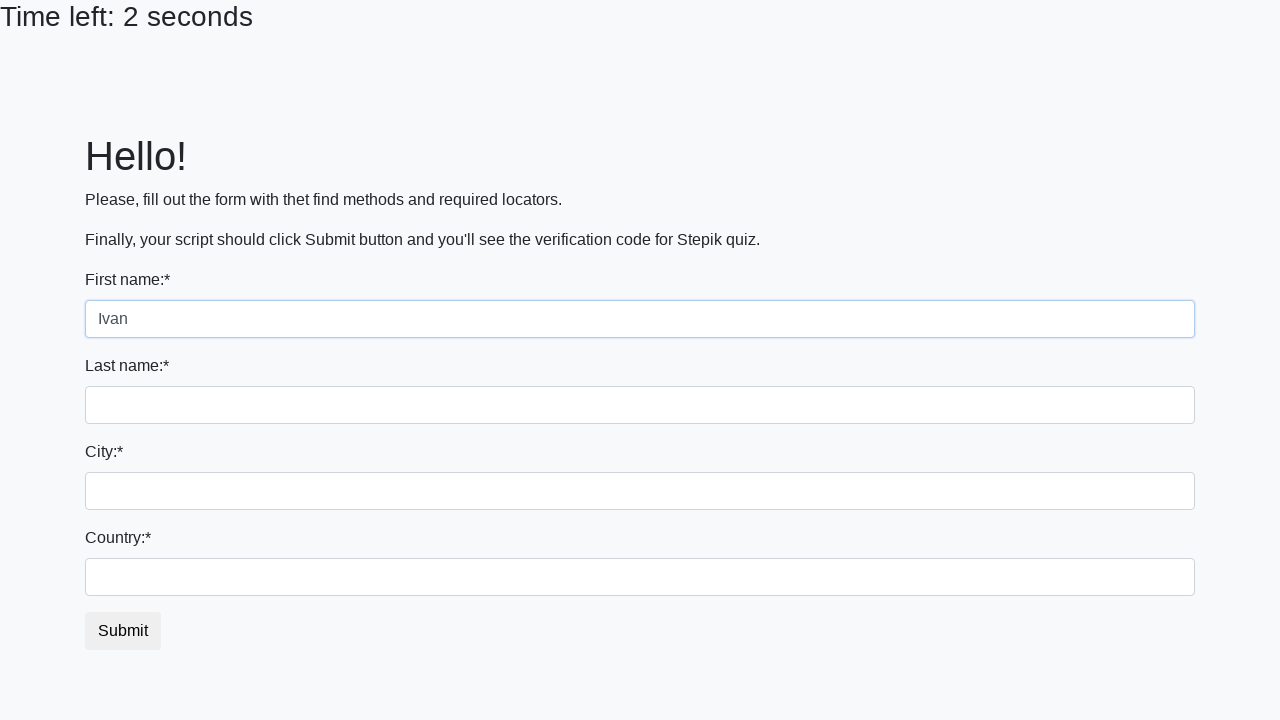

Filled last name field with 'Petrov' on input[name='last_name']
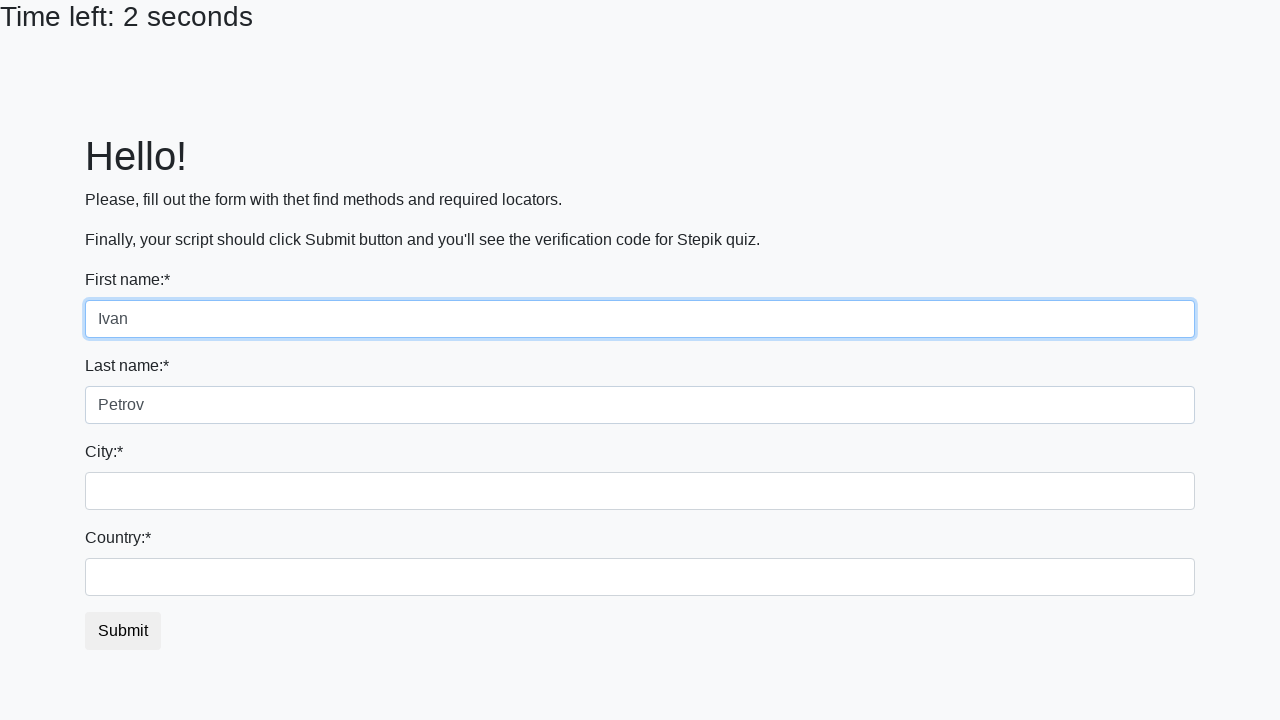

Filled city field with 'Smolensk' on .city
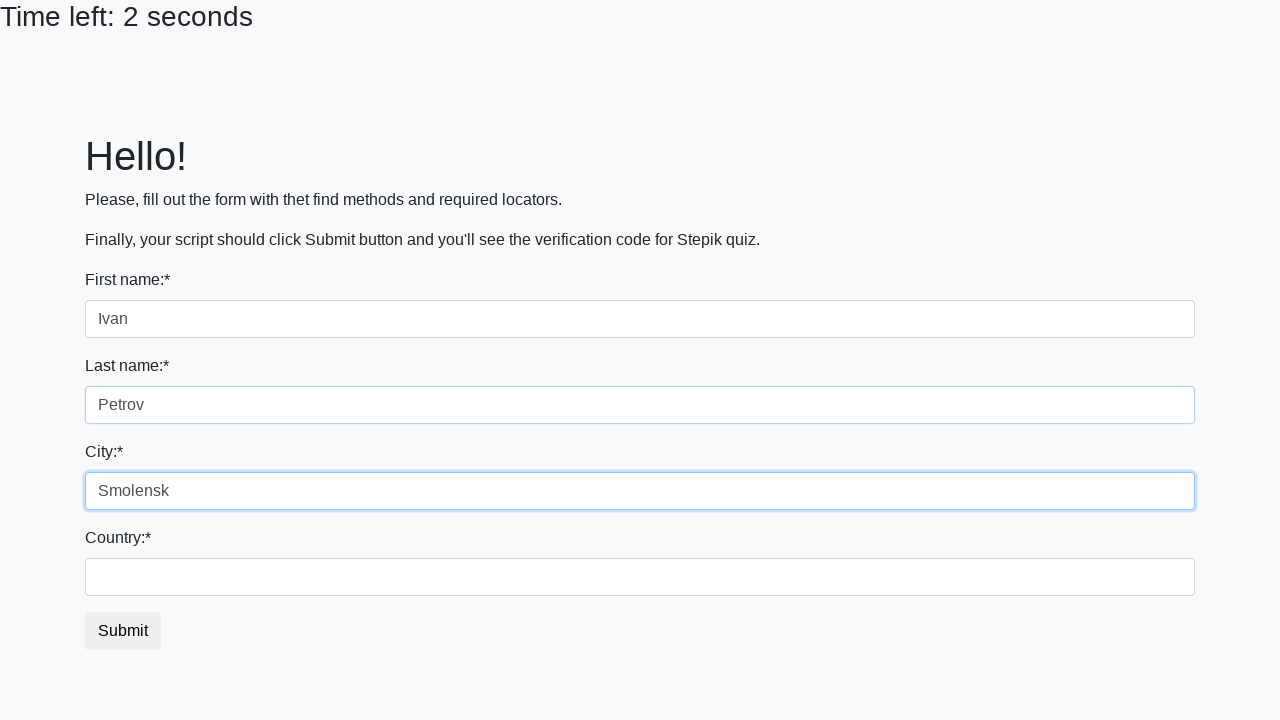

Filled country field with 'Russia' on #country
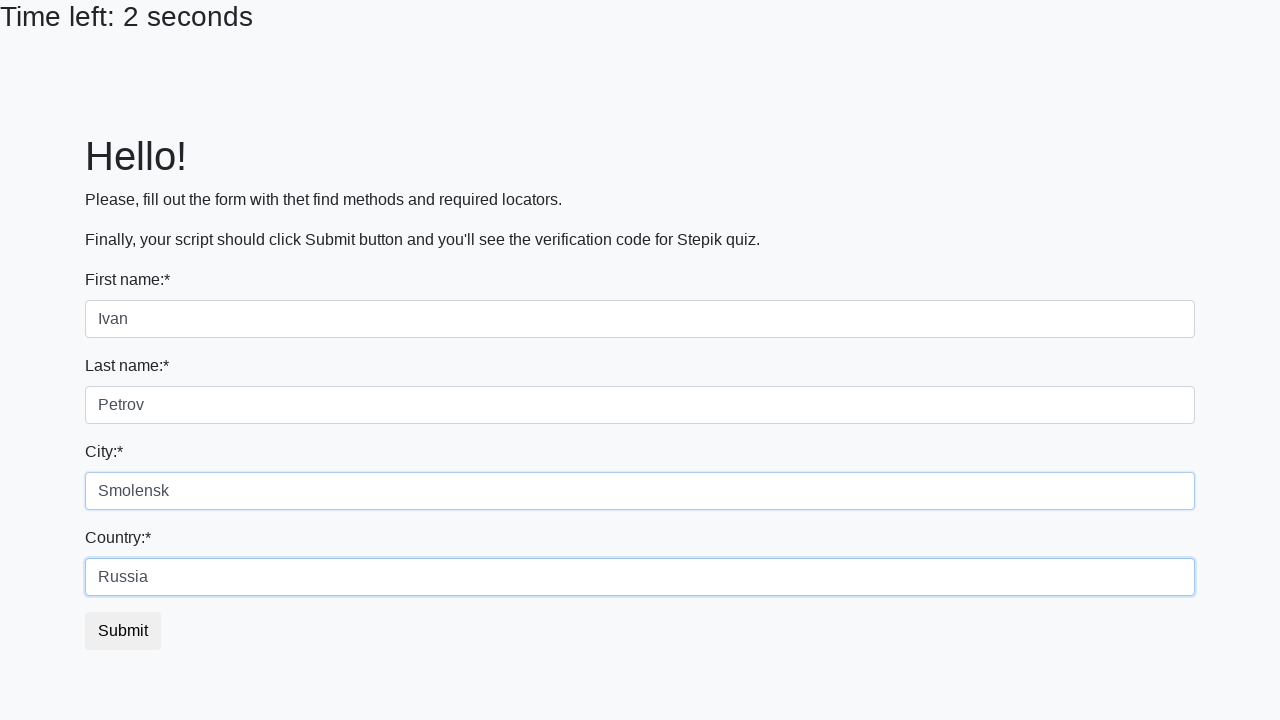

Clicked submit button to complete form submission at (123, 631) on button.btn
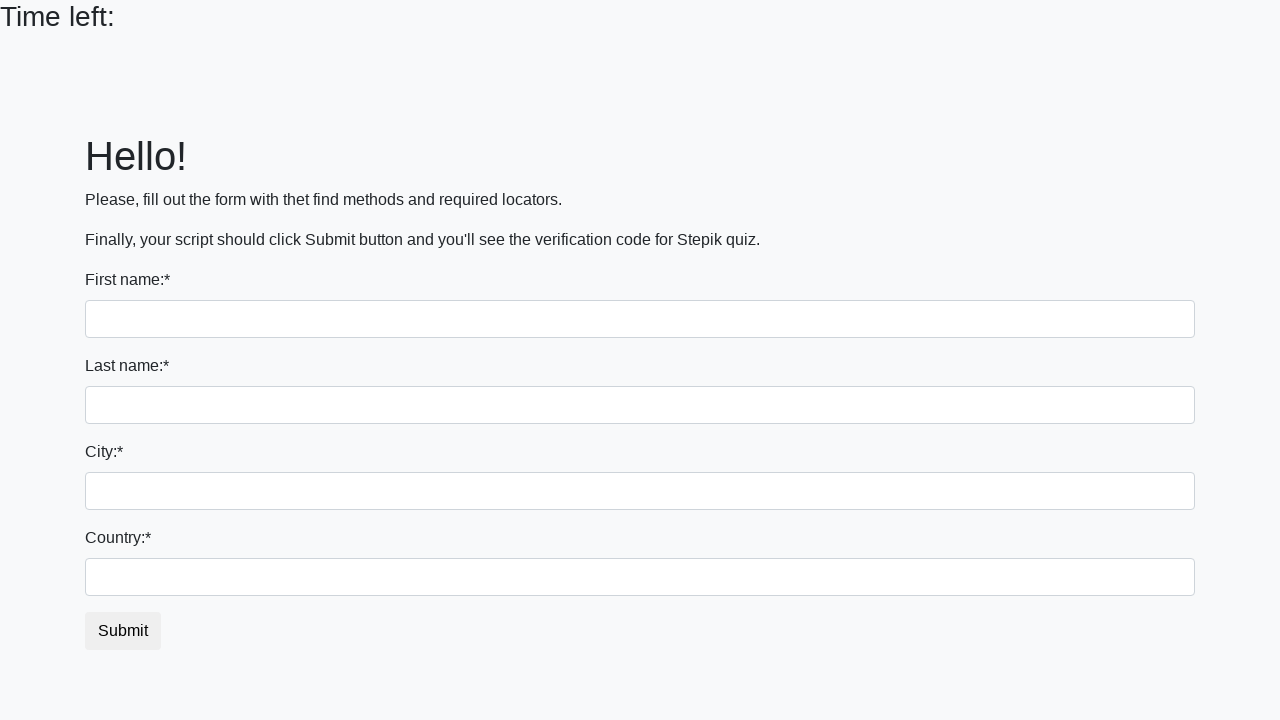

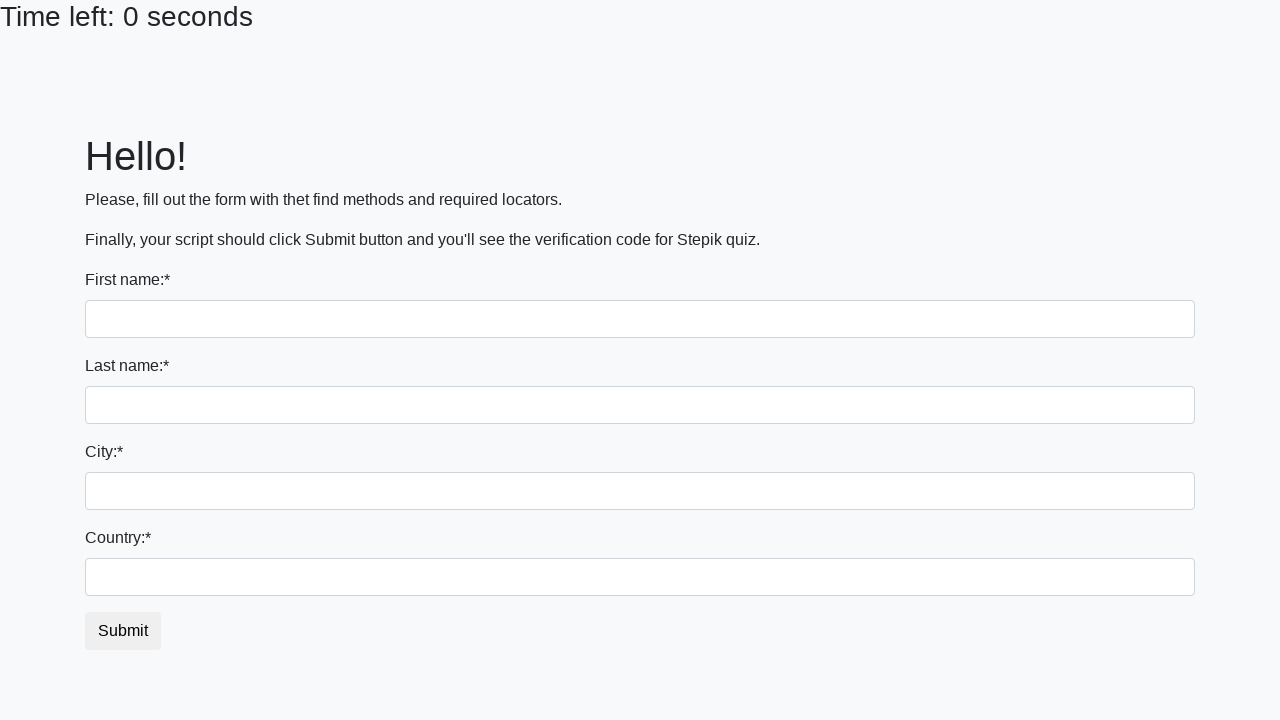